Navigates to a barcode generator website, scrolls down to view the barcode image, and extracts the barcode image URL

Starting URL: https://barcode.tec-it.com/en

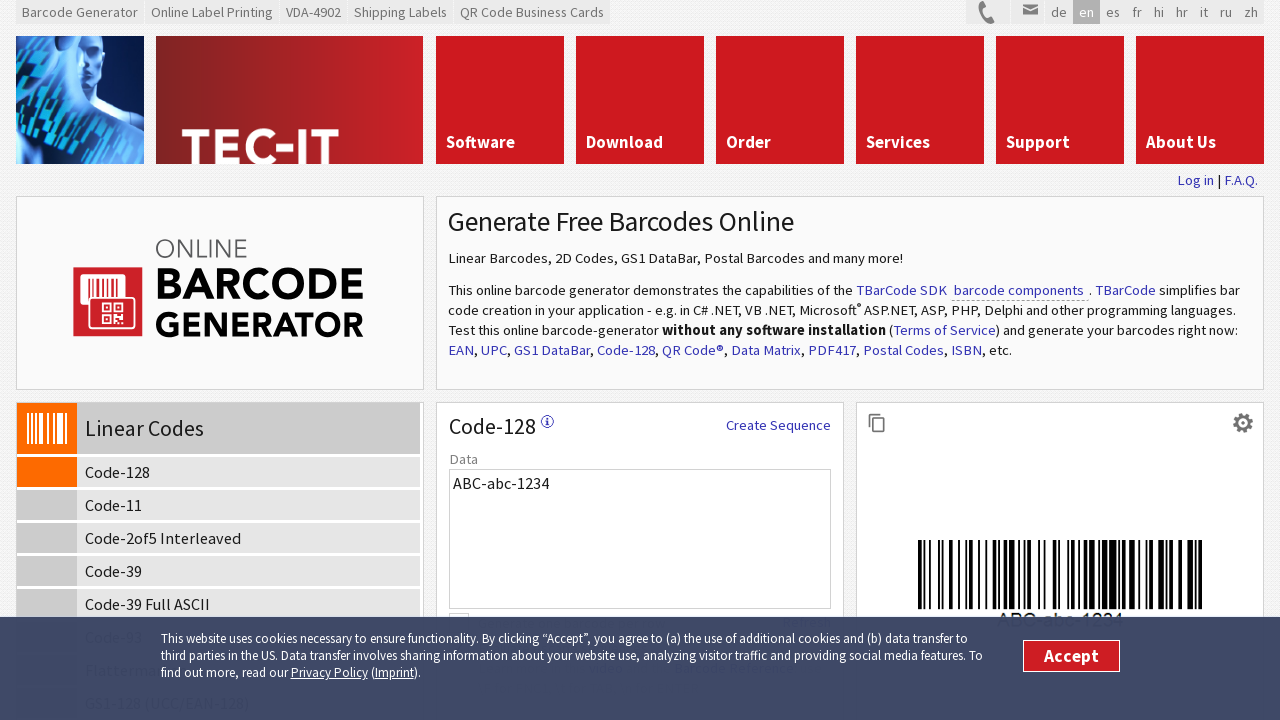

Scrolled down 250 pixels to view the barcode image
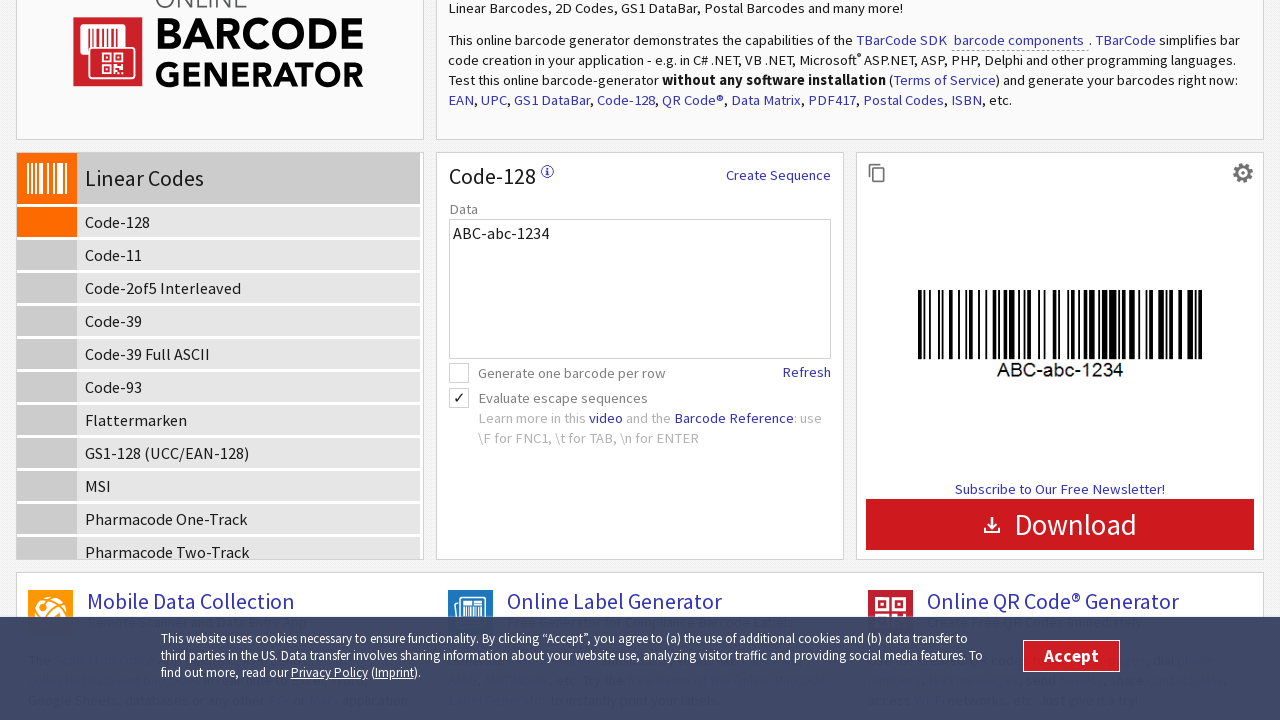

Barcode image element became visible
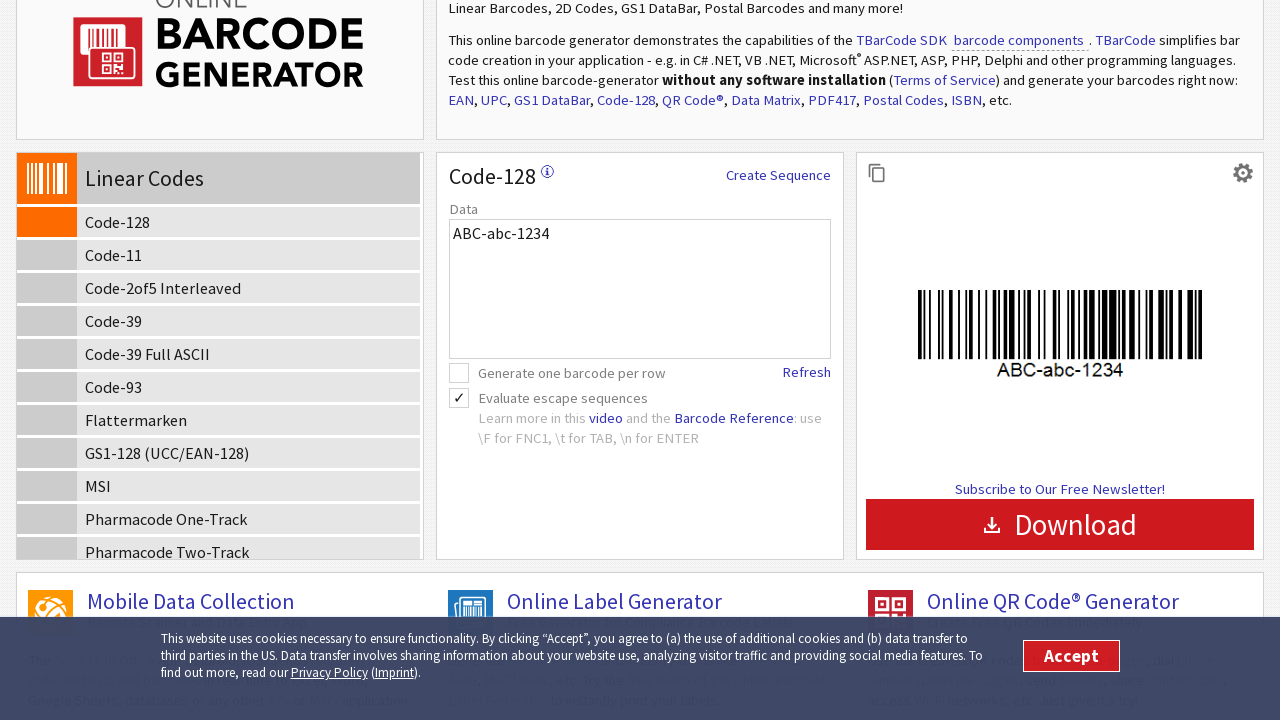

Extracted barcode image URL: data:image/gif;base64,R0lGODlhOAFkAPcAAAAAAAAAMwAAZgAAmQAAzAAA/wArAAArMwArZgArmQArzAAr/wBVAABVMwBVZgBVmQBVzABV/wCAAACAMwCAZgCAmQCAzACA/wCqAACqMwCqZgCqmQCqzACq/wDVAADVMwDVZgDVmQDVzADV/wD/AAD/MwD/ZgD/mQD/zAD//zMAADMAMzMAZjMAmTMAzDMA/zMrADMrMzMrZjMrmTMrzDMr/zNVADNVMzNVZjNVmTNVzDNV/zOAADOAMzOAZjOAmTOAzDOA/zOqADOqMzOqZjOqmTOqzDOq/zPVADPVMzPVZjPVmTPVzDPV/zP/ADP/MzP/ZjP/mTP/zDP//2YAAGYAM2YAZmYAmWYAzGYA/2YrAGYrM2YrZmYrmWYrzGYr/2ZVAGZVM2ZVZmZVmWZVzGZV/2aAAGaAM2aAZmaAmWaAzGaA/2aqAGaqM2aqZmaqmWaqzGaq/2bVAGbVM2bVZmbVmWbVzGbV/2b/AGb/M2b/Zmb/mWb/zGb//5kAAJkAM5kAZpkAmZkAzJkA/5krAJkrM5krZpkrmZkrzJkr/5lVAJlVM5lVZplVmZlVzJlV/5mAAJmAM5mAZpmAmZmAzJmA/5mqAJmqM5mqZpmqmZmqzJmq/5nVAJnVM5nVZpnVmZnVzJnV/5n/AJn/M5n/Zpn/mZn/zJn//8wAAMwAM8wAZswAmcwAzMwA/8wrAMwrM8wrZswrmcwrzMwr/8xVAMxVM8xVZsxVmcxVzMxV/8yAAMyAM8yAZsyAmcyAzMyA/8yqAMyqM8yqZsyqmcyqzMyq/8zVAMzVM8zVZszVmczVzMzV/8z/AMz/M8z/Zsz/mcz/zMz///8AAP8AM/8AZv8Amf8AzP8A//8rAP8rM/8rZv8rmf8rzP8r//9VAP9VM/9VZv9Vmf9VzP9V//+AAP+AM/+AZv+Amf+AzP+A//+qAP+qM/+qZv+qmf+qzP+q///VAP/VM//VZv/Vmf/VzP/V////AP//M///Zv//mf//zP///wAAAAAAAAAAAAAAACH5BAEAAPwALAAAAAA4AWQAAAj/AAEIBLBvn8CCBQ8iXKhQIcOBCxMSjNgQIsWJDyMatOhwY8WBGDdm9BhypESNEiuiFEnSZEuSHT9yBDkzZUiaN0uyBKkR58mXDzvaVAmzJkKhRyci5Xmxp1KLLn8GfTp1aM6RTJ1GTUpUK1CWNq1ipWmVaNaiW2U6Zar24lKyO3FSTbqyK1edb8M23VsV7EufdAOfdYlUb+G4MXPKTCy2qFmoaAOPfcv2KWW8cBcblbr3stfJmD/f5Vz5LOOvhHUaVo346ujIPwHLnWsaLufYkBu37Tv1sWzXXj3zFZzb7+2/ii1DPj1YsvHXh3f7Lb1cuWbfyU+DXmu0uffM1jc//8fNXTTuvMNX9wVMWnld4G7nBq++3nbr67Sr155/GXv5+NhVthV58ZnXmoHCJaZZanqJFp142zlHHXPg/dYgbM9Jp5t7BQKYn4XOjfVfWhyS+J+C4TGImoSsCYiSdCg2dt5MINa2X2fF1Zjjji7O1t57x33HX2jpIVffjTMCGSJ0LZY4HY30RebjgXdpR1x/H2KG5YwuHkcgb0tqmKGW8iGHJJUONmlXhO0teCWUPeoXJZtVZjlinVyK92CQOw6JIJltpsjihSqe2OSFMWLo5pQw2ofed3EK11uWXY4X1518EjqmoUfOieZwD675Zmpu5lmWnXiG6eSGmkLanVw/vv9YZqtECllkpRPCJ2asnMqKaHIy3heef6lmuqKOkqaKH684YrrpsUTW16mVuz75nqhJsliqsKdmG+yjPL6aLKuOlbnnmOjRaay0TJ5ZrZXs+qmtoKaW662itYZLLJjkMgqfiB2aCO2fduWqYnPMxosjtXC69huy2f37ab/hchegnoeiG+2otwL65LYUnuulkb5+lSh73Nr7KcrgbjkxtJGCN+ClAatKK8HmNnxwcQkzqaS7Or+57MqO5uuymK5eXHDG4z5rK4lLg+wwz9bKii3R006d6774yjvpvbTGjCvTHgv8tKpR01s1wlX36vXHai8KK9Fngi3lqjCLK/OSX77/ZnafHaf9rdYZj1wpnScXvSHEX9ucN9dh6z32z2U7fjafgnfNcZrXzro53IMvvreNntrNeM0Ug2i455e/nK7P7Xr6rsTqlQy01KLH3LixSaPK793dtt0s6k4DDnXOuH9eaIfn3h63oP7+Wrfro1fsYZ5LU+5syxtjjvzz6g5qtef3Jn7jw9WjCC/1uhMP8eS2V8678Wh/H7ry4ru9sK5B1xu9yYrbn8V85zdlDStn2nOf0bqnsUDdz249q93bzBcl9LXvgfg73e/eh7EEbnCBf9KfwcTHtvVJUIDzup8F9ba74h0Nb73DHgLjtz0QdkyE/Vsb1UxIsgkCS3Mr5BrL/2zYOKTpi1IdpKEC37Yu2K0GaJqKYA9R6EAgVih9EfvbCyM3QBlKUVStMyLOqjjE8H0RQp+jYMgaJsQAhk+DBUzd3lbnvRAOLHD20xwEhacwxP2wjHeDIyDfiMUaii2J86khE5+lsBHGqoS0m6IfswaaoTVqeka8YByBpzIegpF+pmPg2JK3R0+isXx/DGAQCTjIDBZSgYfMnhI/uMjXndCROhSZpQ6XxlSe74qabGUoNRk5pc0wkUukouMamcM1Kml1V2sUJYV2QFRiEoav/GAsjzk8WiqzibdsJuGeuctTYi12a7Skk4TJPhbCUnKI7OYmuWdHZpLyZWeM5jp9WQlBYLoTg8P85zz/sQg/ZHqTkGMEnR7xyUcnKlONhFOn9ErXTsg9DomyNOhAaylKjN1zdjPjJSqn6b+5XZKimRRoMTHKTYAd1JUJhejOdBkq8p3zif3cGivd6EpiXtSLDe3bzb7JSIfi0pklg6ZNpYnOiFaTbijFpk9jKKyMynOoCMUjGXkKUr5JspckTdn/SLe+lFqUqhL16idtSb2Y8pNhUQzqV0fa1Eo+9aRllapKf1rVlhJHkURl6yjBh798LnWfYZWbIHka0LMeEaimrOMN73i8rUJxRYalIwATCz2T7vOaKw1oF/t6RslqsaM4/CjeMlvOX3E2dwJlp1kJGFrSynWtqKVs/Swr/7vV3tacTMVpOu/62ajWNqWjTatmm0bPydqTsKWMpEhvaqacsnGnoOUrcq9n28g2cLJh9JhMSbhD6QIXsXWlZvDwKrHZipa7ym3td09bT6OK04y/1adr01vSxWYXrXpNLnFDyjpQtlWrCm1lV5W63N4mb5XWNK52AwzfAau1wILFpltfW9j8Hna/wnXqeoub1+NSuIgWbjBgs1rZBHPVt6bU72b5K1bPTrTEE+ZihUdMYNNazsAJeiv/4hrjD884xHblMQD/+9h2CljJKk4mi3fr4stCksAydp4K/dlGJm8xb0/upHl9PL8Mpxa6DC1ygxn2YC5jV8IA1jGKoSxf5v8ScZn2VS2RzZtlBxMWwlDFcZzBvGMx93i+PzYz84Q808KVs89s/rObIyzoJm93zoa+MJldmNvnYnDBjzaylq2oU0q3V6+O/fL/ovzSUG6Yxkjl3PjWzL82lzrQpzaxnA1I5+bJj9P1DaeeMethWpNK0rdmL30L7aowr7rOv26uwDy9UFDX1NgpJPV1Tb1sTDeb2TbWNKLL3Ok8o9naahK1n7ecbBLnOseE9na4Wb3RwHY0cwqGMZ/VHWl2bxvX3eZ1vAX+bF+vGKYIHu8jy4tlftca2f9WdqLJlGqKs7S04wa2c839aX03HNu8Ha6SyfruQX9b3qqD9sFdnXBGk5fNpukGeZWtm1aSB1yOhoSnVV1a7ylLVuG5dPS1od1vbddcTpVWtfVQPkeVSxnhLQZ6rEEVc6I/3N9HV1/JLX1igs/b6a0+cNRdvnCYd07mUu+sf+HM9V3LsaBX1S3Lx87h6H7c6sfGuoVtPnFnL93rKTf40+dO5bTjV814zzYgAS1xcvvdztvEuJ05+mokv1zoVfd10Rc/aYD3HdyQ17lfhSp3sRee7EEn59A1f3Wj7x3pW1d66I0p+WjfGZxTPOo4kxpqtKNesdlcaGNpC/9vtq3k+MhPvvKXz/zmO//50I++9KdP/epb//rYz772t8/97nv/++APv/jHT/7ym//86E+/+tfP/va7//3wjz/42QGAB6CE/nKJw0oUAZIjWF8XAKB/3UcLDxANGrEOICGACwGAAmF/K6EPVOCA8jeBFCh9/BeAGiEPswEAFhARCIgTARAK1EcLAHAH3RcM9acRFwgSHVgQEEgTAXAKKAGABViBNniDyTcPKoAGKtCCC0F//rcQ+aACIYgQKAgARrAQ/CcABih9AKiA2ceACdCEBYGCTFgQGoiB+4CANbgPAAgBGnGECYCDZFiGCPGEilCEC6GBcHCAABCEOigAIrj/EPrAf0EYfQBogtmngwBAARFIh4QgADKIEAjof/oQiHO4DxB4hQhBf0UQgVRohpIofxBYgIUYEfQXBBohDFqIgG2oEfNABUl4fHUIEl3ohQH4gVq4EEcIAIx4fE9YiVQIgVP4g0j4gFTwipVYiZPYi/KHgEm4iJGogaOIEHFogIcoh9HHhzQhgfx3AzThgy8IEmqYfLyYfCi4CShRindYh0woi74Yju2XhnP4hAvRDrOhhsKIh6s4hGrIgEGYhQKIgIxIg5GIi7V4fKF4igWBf7dIiBhIi+I4kOlHfz5IfxK4D1mYfy4IidgXiINIgp/YjxyoiLkYiYrwiqT4hxup/5FVCBKfCIQNyY8EWZLgx4AwmIgiGRH8F4wXmXz+KBBQaJEDIYC6UI0WWYA6SJIUmYARAY7b+JLHh39xsJMIIZAmmZTfN4044YNsqBG8WIc4iRILKRAmWIo4oYe0IIh0+Ic66IMRUZUlGBH5wJEagZDLp4EWoIo4wZNK+ZbTh4JgaZFqmIlQmZEySH/F2JUeiRAXqIb8Z5M4GYpTWJb5+Hy0eI/7gIJguHw6CAGcOBtjCJeUSX2HOJWoGI//yJcGGIeJiBAkOJfGqAIJWZYAMIeQ8IasWJHrCJqruJEJWRAkeIcLcYwLgYCieY2VuZvRh46xWRC2uZJHSQUA0JhbKKMQxViKmNmQasiMAkiCWkh/7+iKTWiFigmVVHCYi7mZKlh/TciJmAmUvDmezGeOKBGYCrmBGgmdMDiIK4GSNKGHN4kGNNGNKzgQemiNZkmTctGCzNh/Qfmb5DmgoEiaQ5mCMQmg2AkSxol88BkHCNiYNxkKH4iZqtiXuHiKCWqKR7mCy2mR2kmgIjqiJFqiJnqiKJqiKrqiLNqiLvqiMBqjLxoQADs=
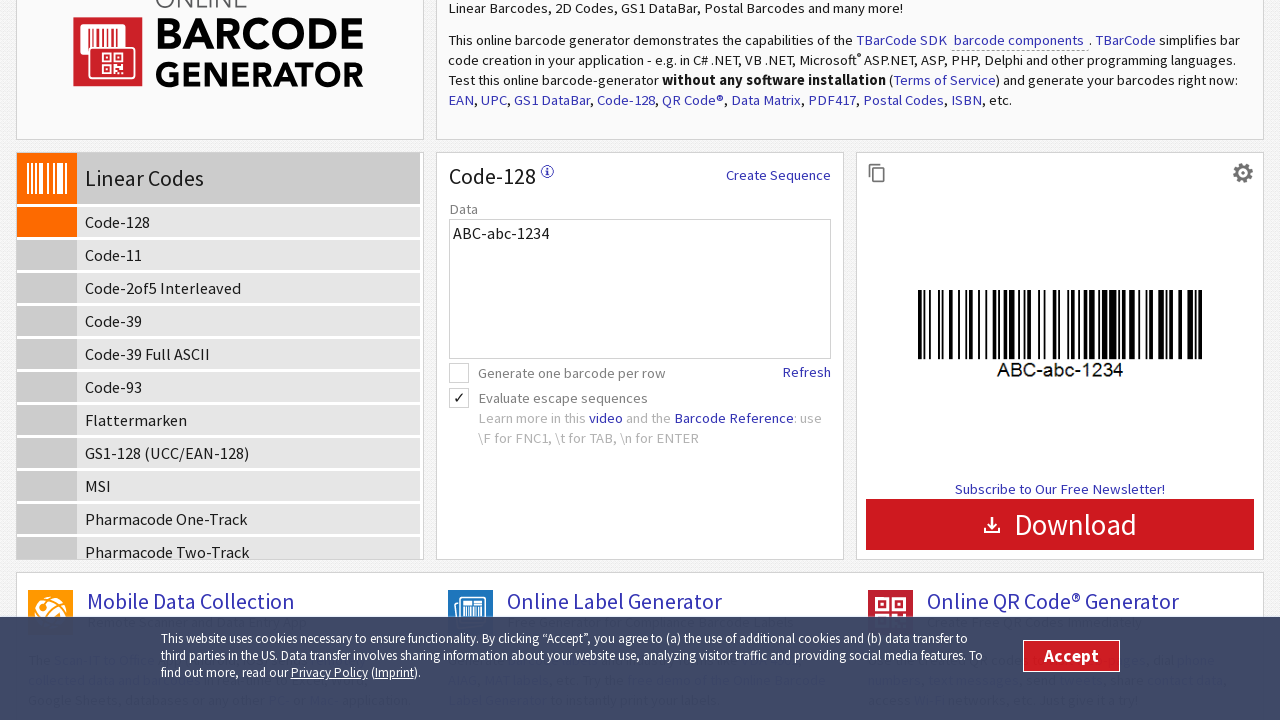

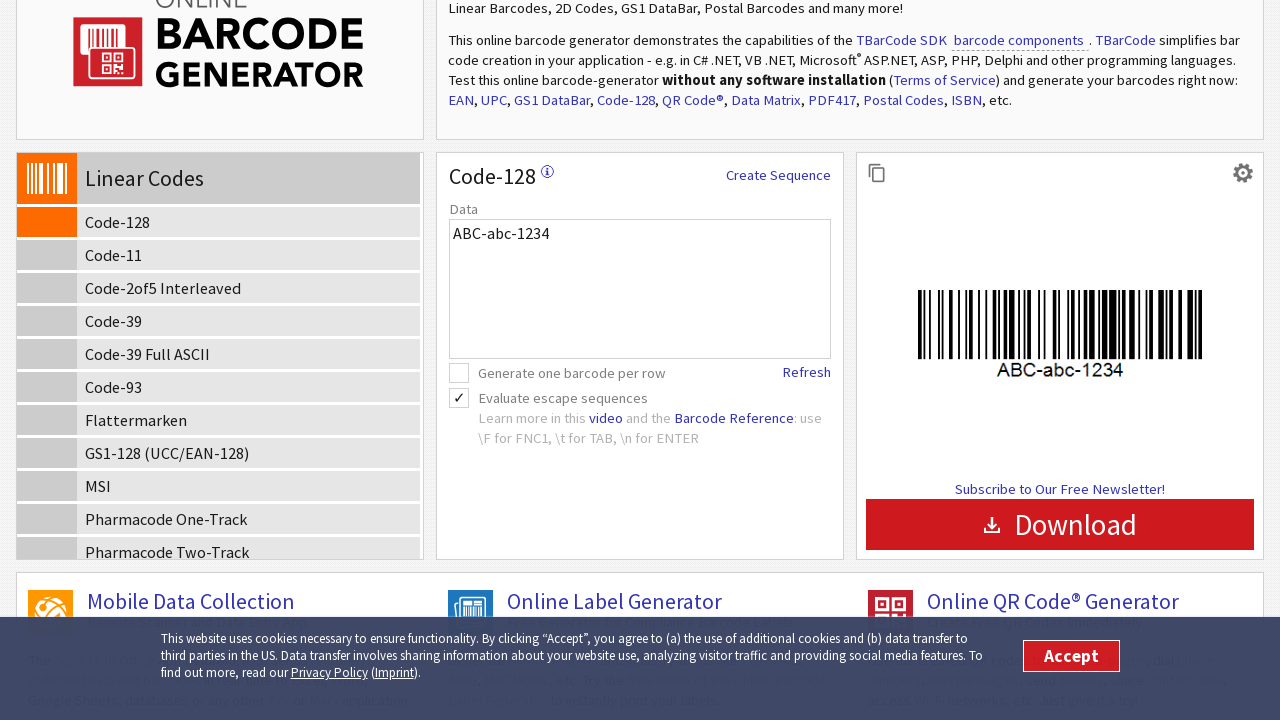